Navigates to Hong Kong Jockey Club racing results page and verifies that runner information is displayed in the results table

Starting URL: https://racing.hkjc.com/racing/information/English/Racing/LocalResults.aspx?RaceDate=2022/02/06

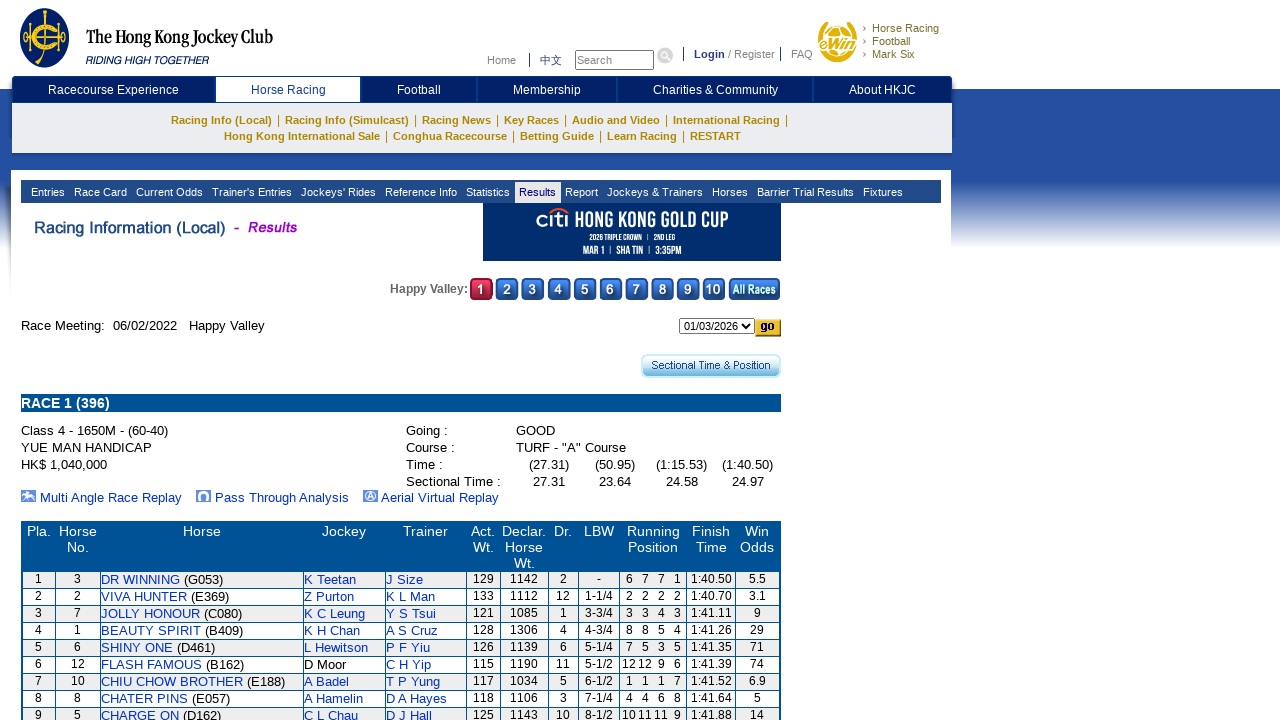

Navigated to Hong Kong Jockey Club racing results page for 2022/02/06
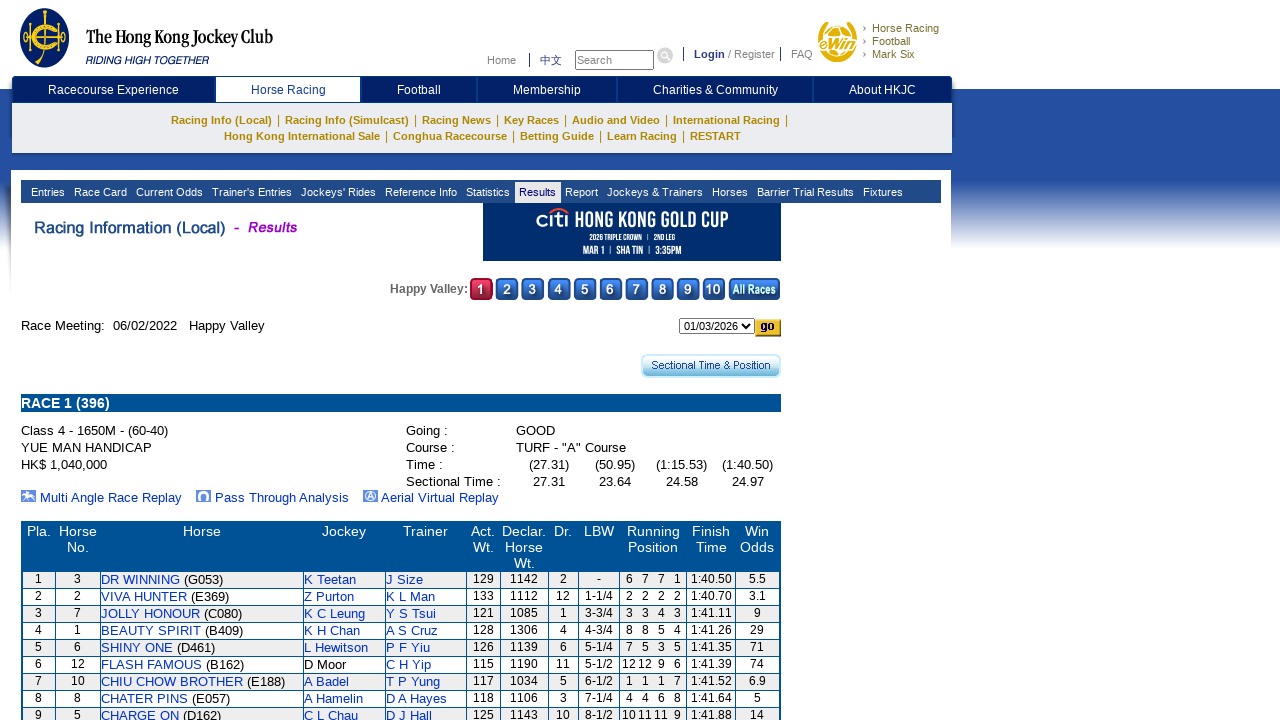

Race results table with runner information loaded
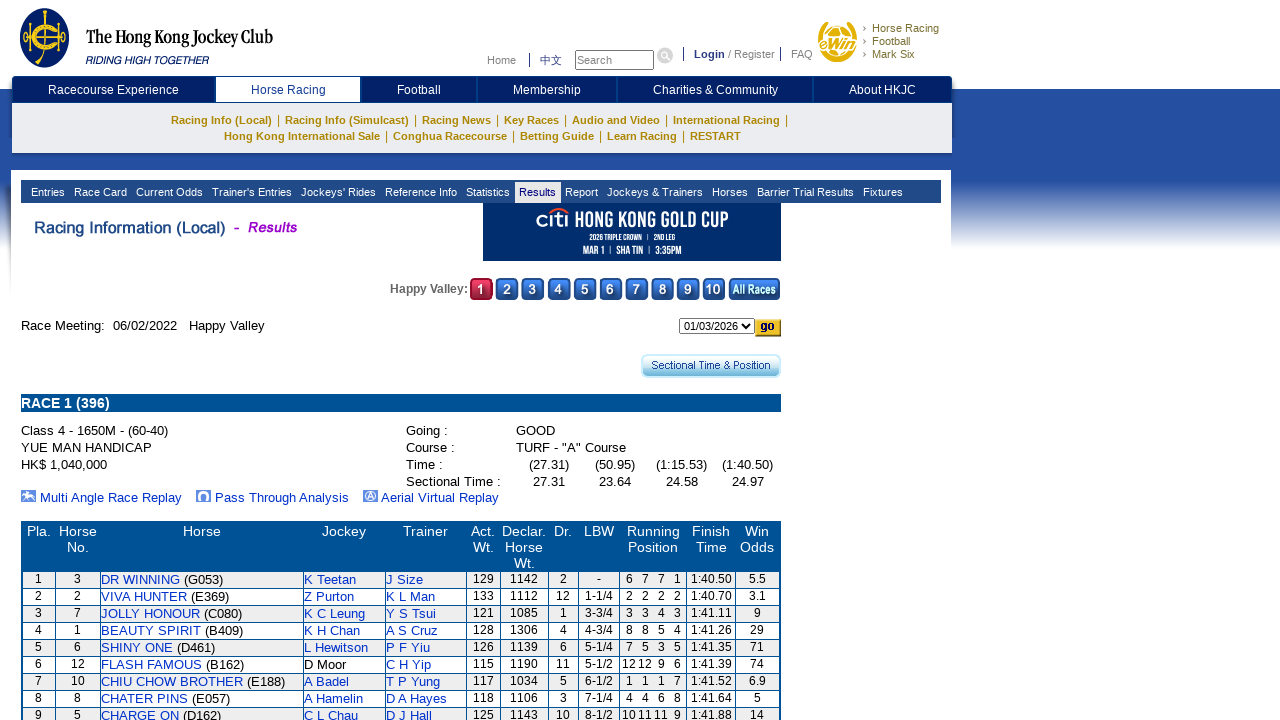

Verified runner links are displayed in results table
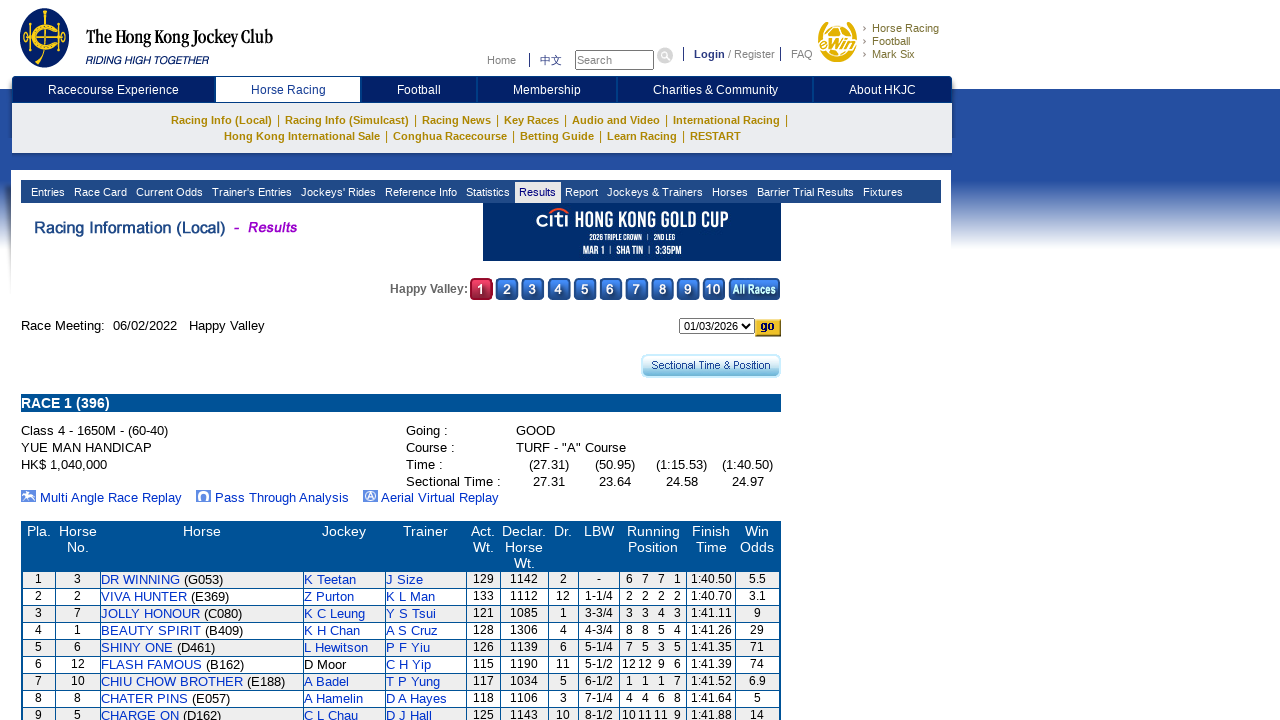

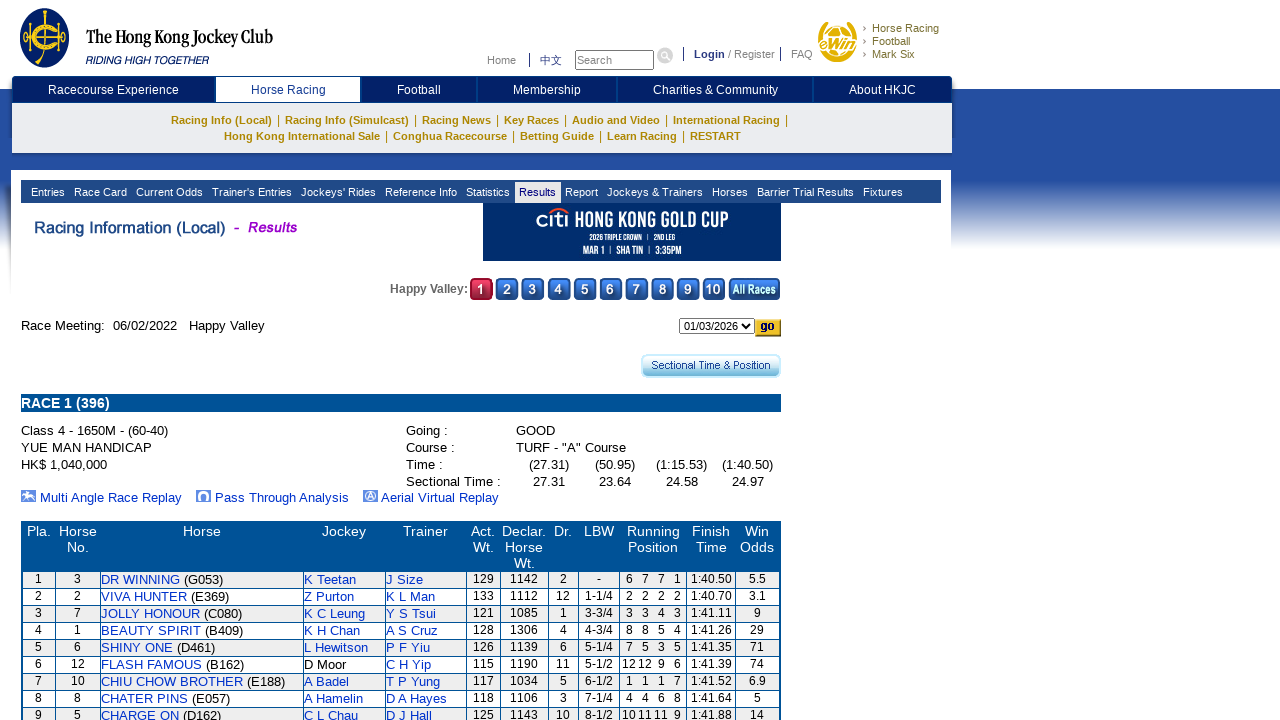